Tests that pressing Escape cancels editing and reverts to original text

Starting URL: https://demo.playwright.dev/todomvc

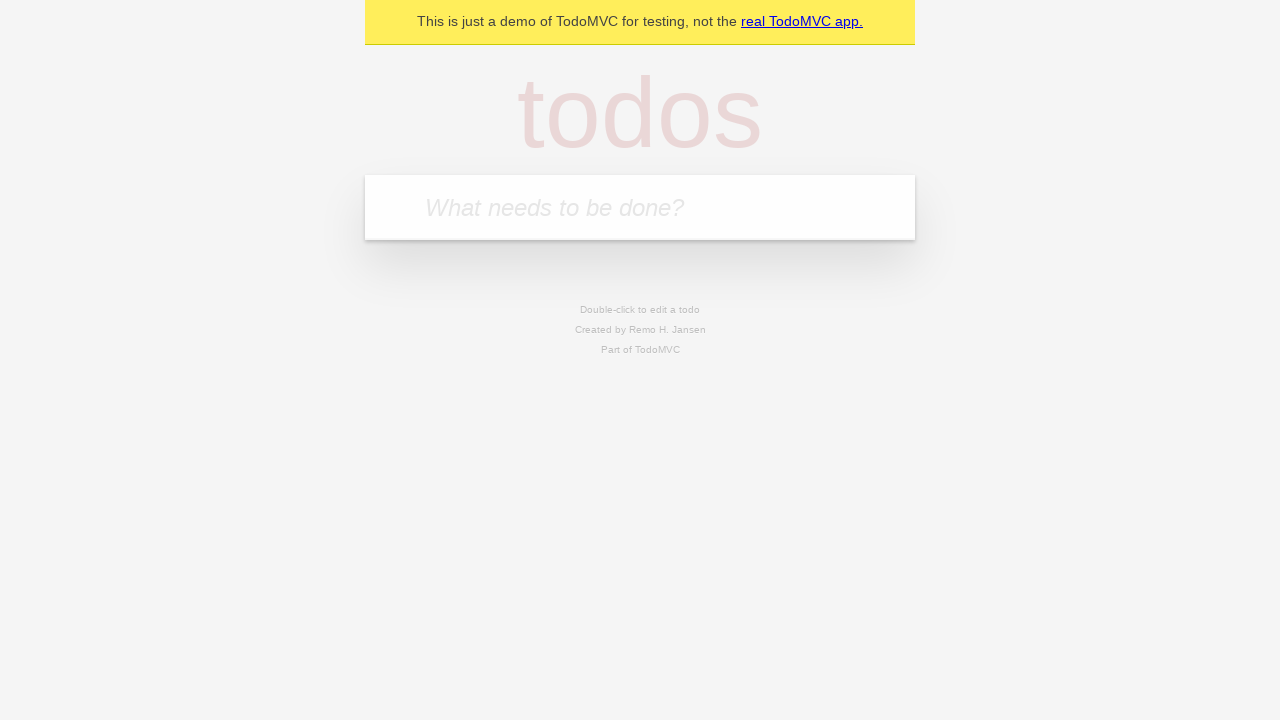

Filled todo input with 'buy some cheese' on internal:attr=[placeholder="What needs to be done?"i]
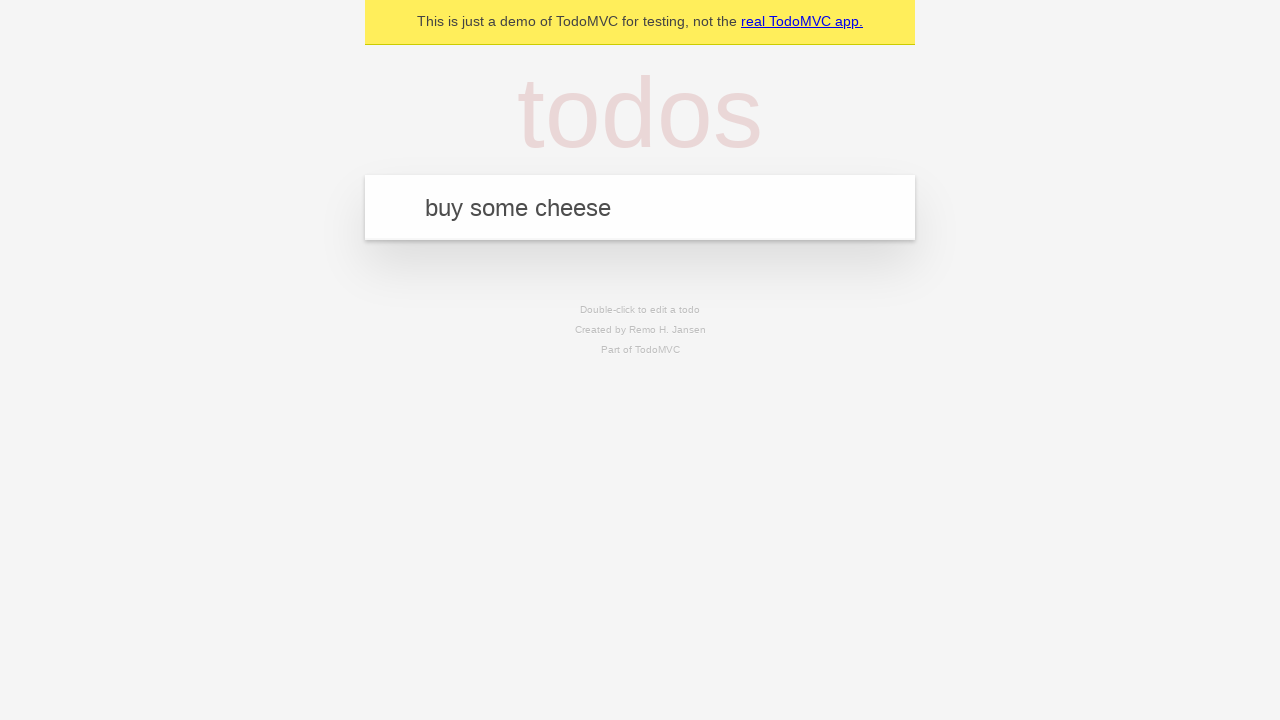

Pressed Enter to create first todo item on internal:attr=[placeholder="What needs to be done?"i]
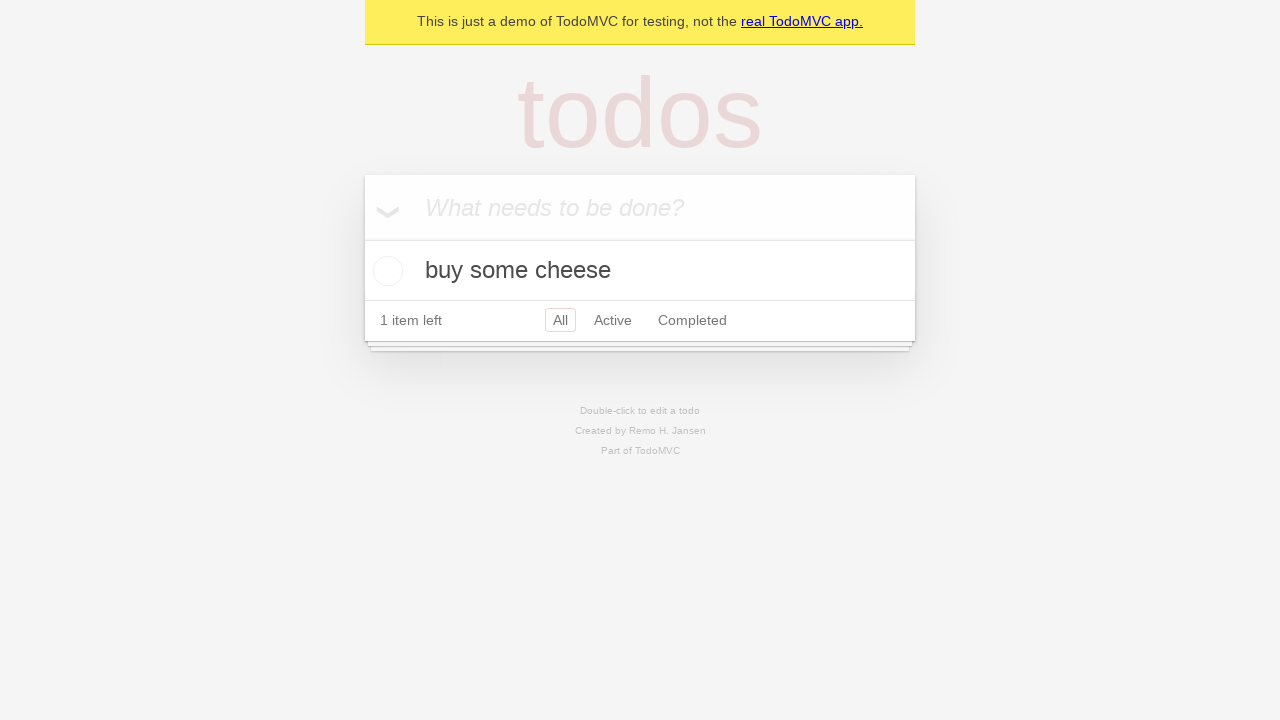

Filled todo input with 'feed the cat' on internal:attr=[placeholder="What needs to be done?"i]
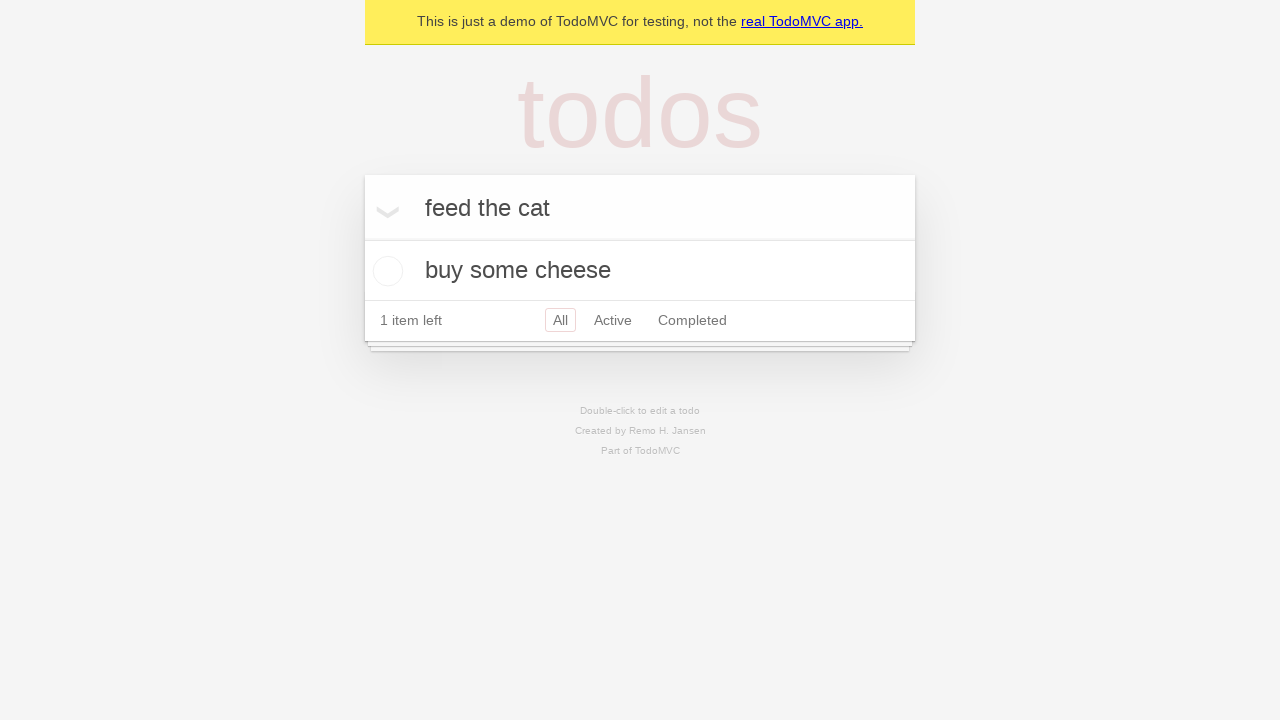

Pressed Enter to create second todo item on internal:attr=[placeholder="What needs to be done?"i]
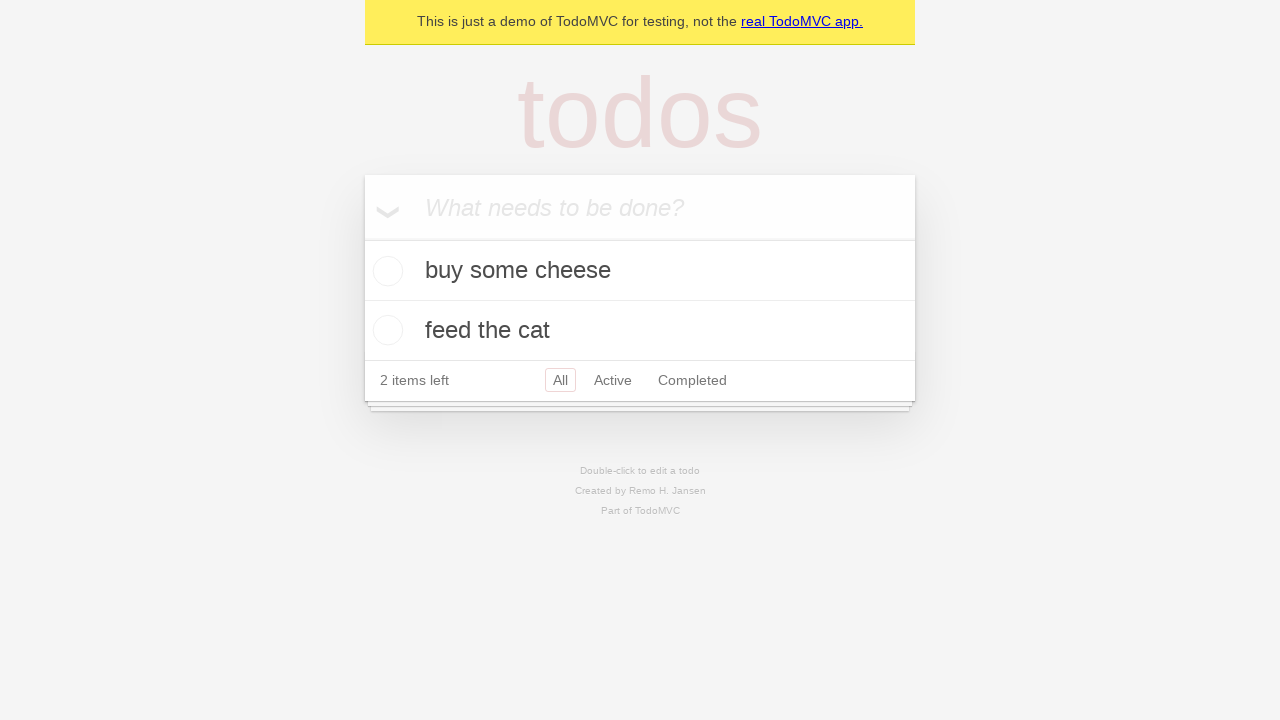

Filled todo input with 'book a doctors appointment' on internal:attr=[placeholder="What needs to be done?"i]
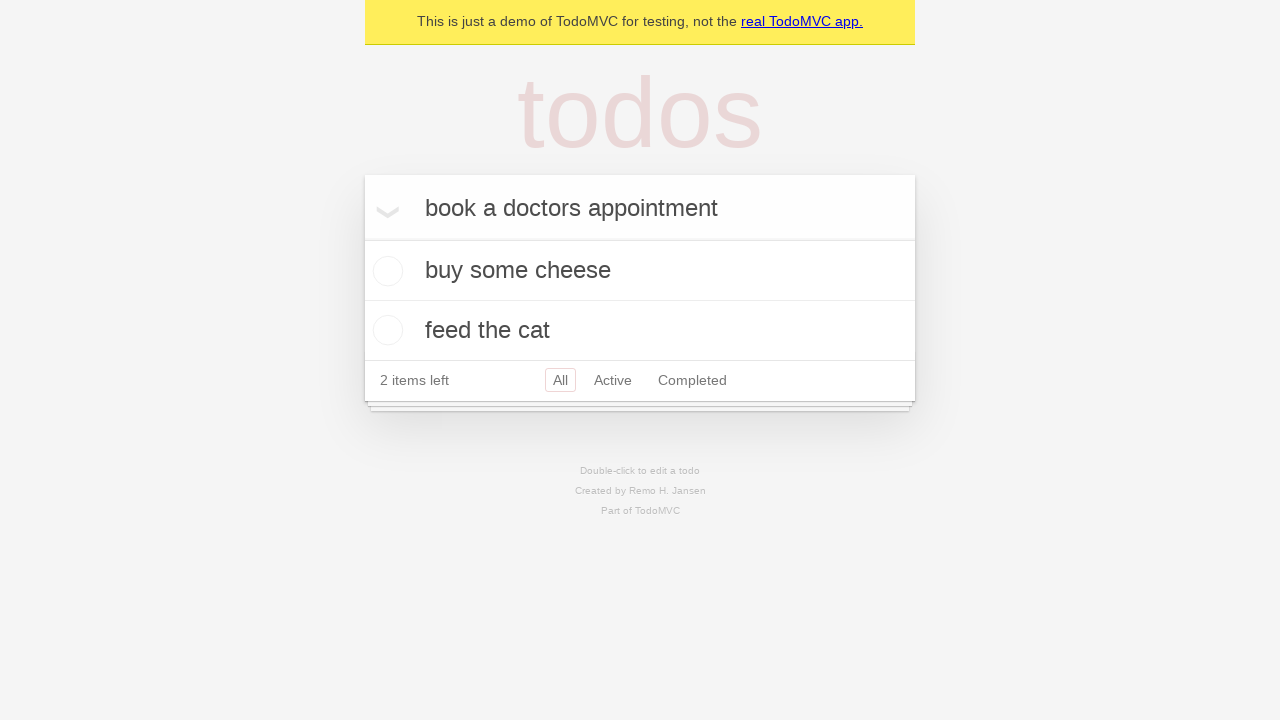

Pressed Enter to create third todo item on internal:attr=[placeholder="What needs to be done?"i]
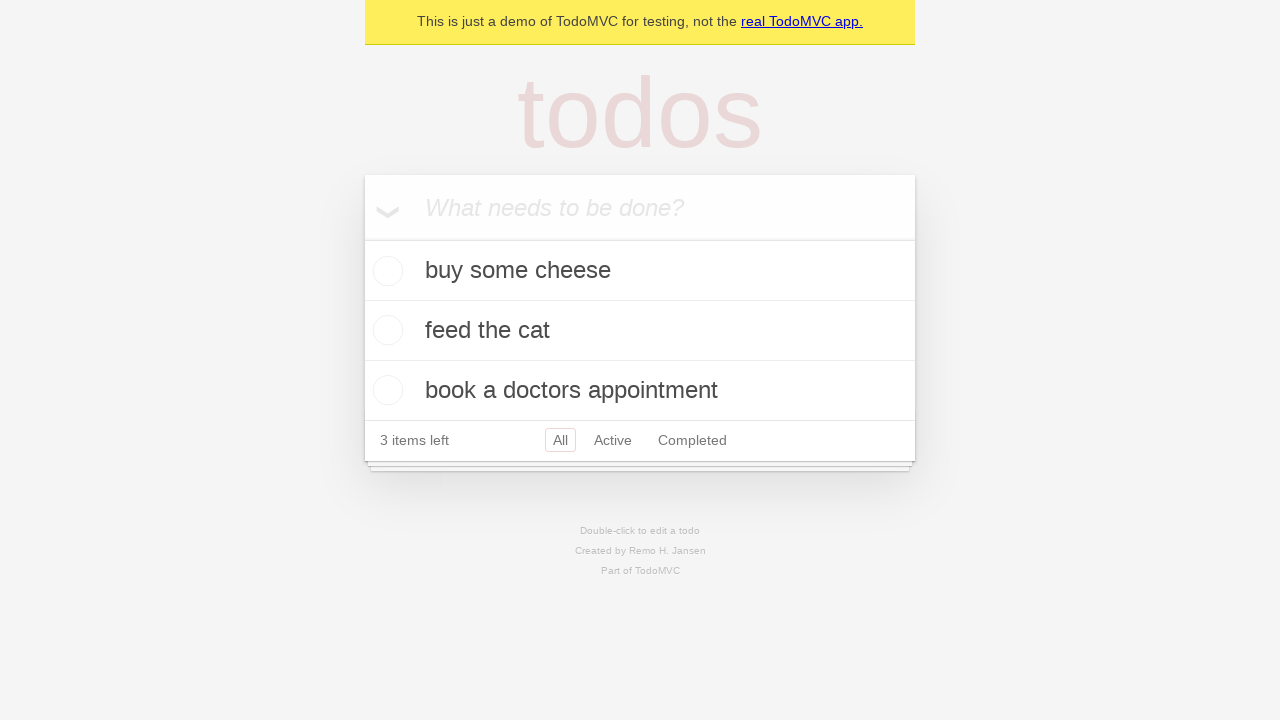

Double-clicked second todo item to enter edit mode at (640, 331) on internal:testid=[data-testid="todo-item"s] >> nth=1
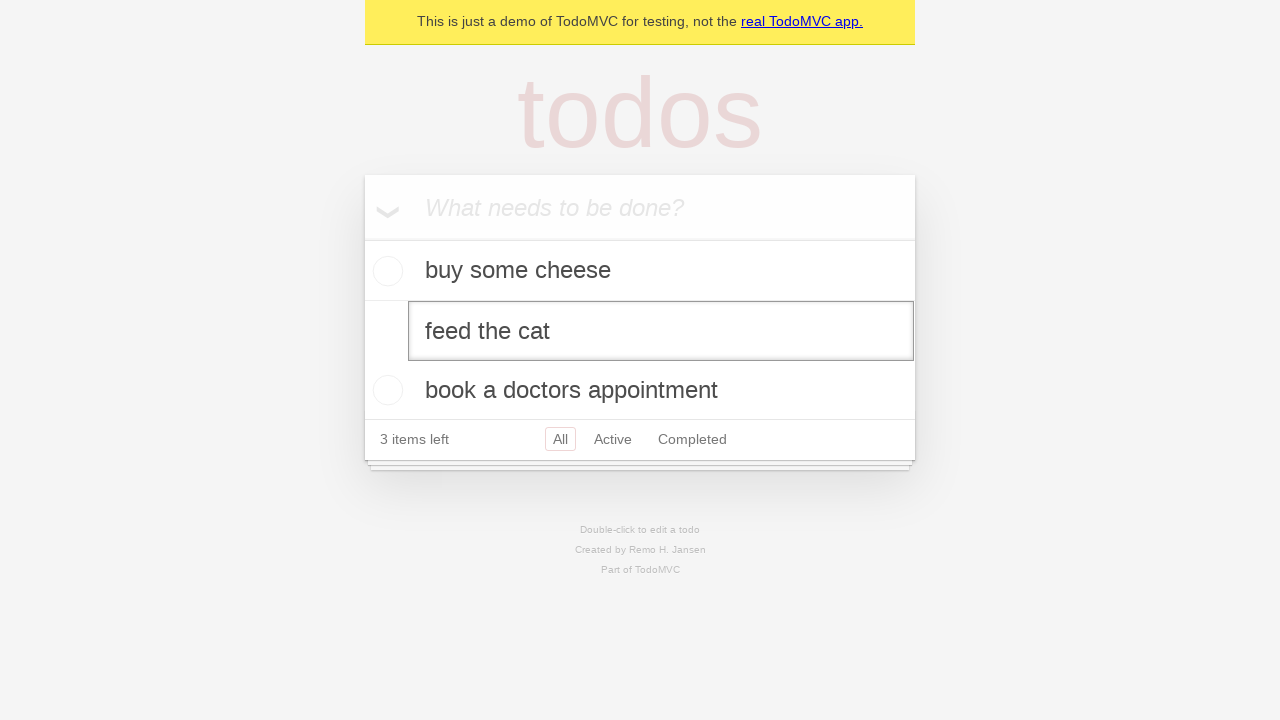

Filled edit textbox with 'buy some sausages' on internal:testid=[data-testid="todo-item"s] >> nth=1 >> internal:role=textbox[nam
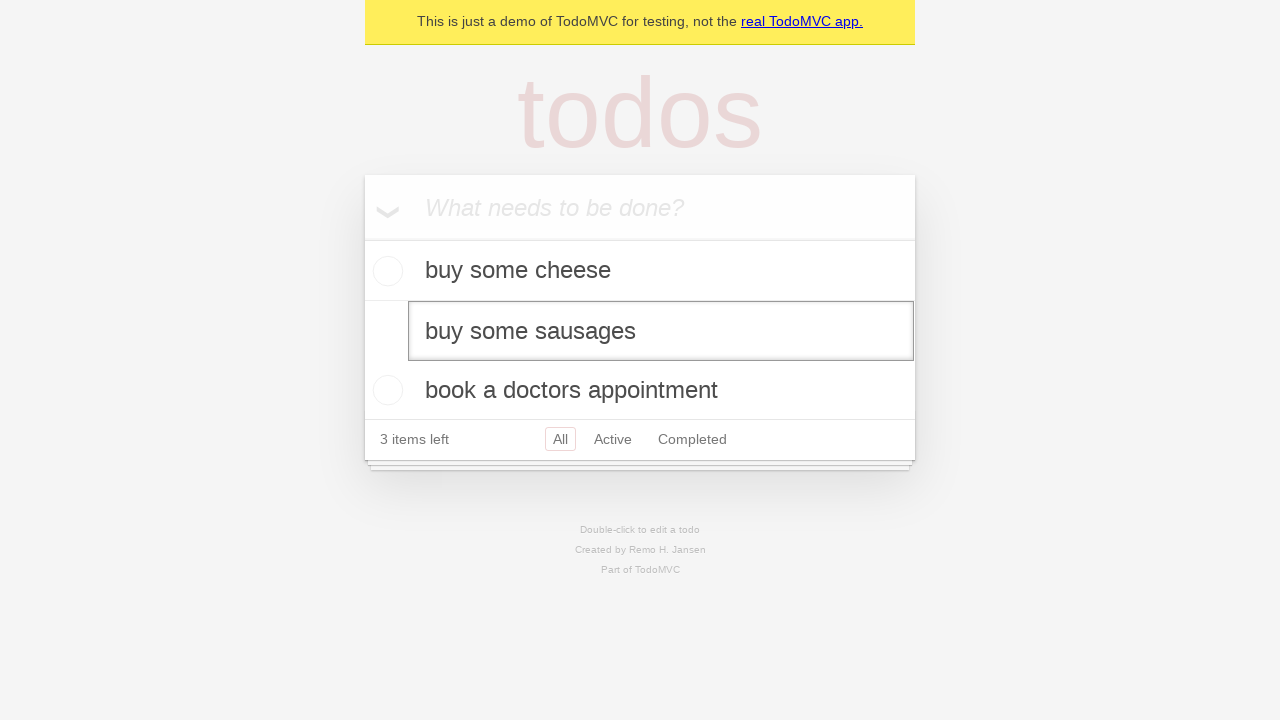

Pressed Escape to cancel editing on internal:testid=[data-testid="todo-item"s] >> nth=1 >> internal:role=textbox[nam
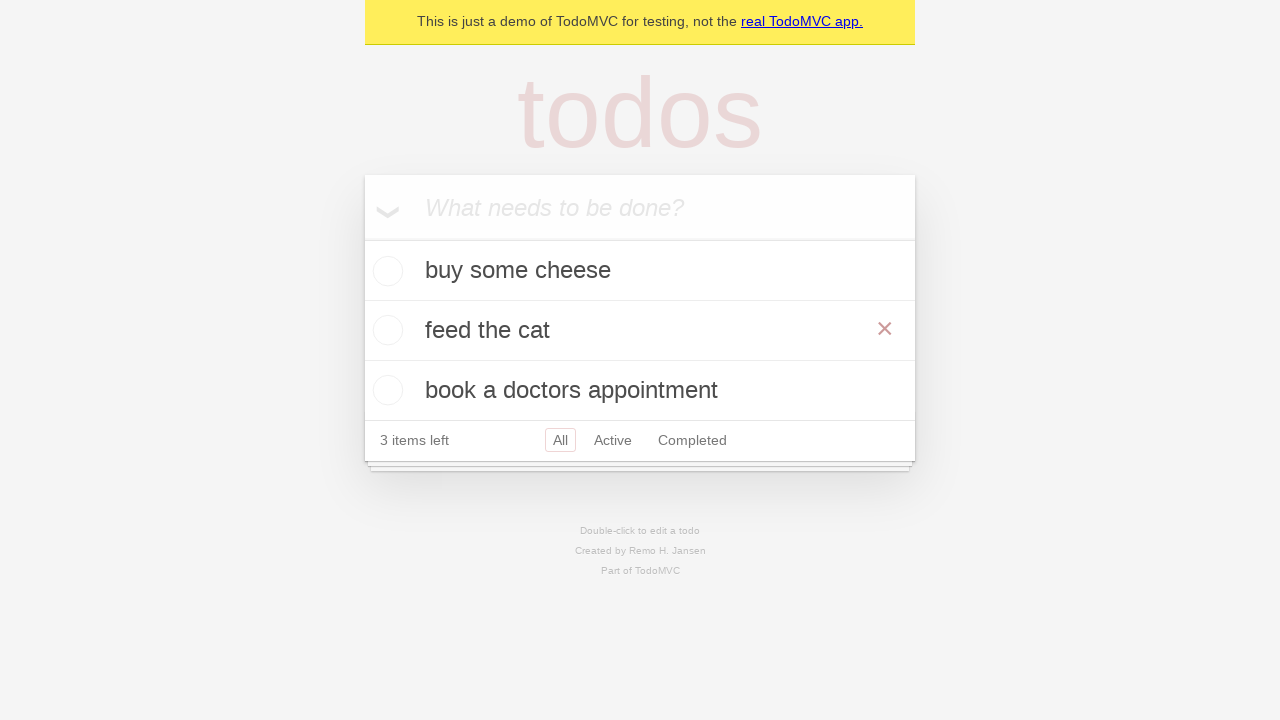

Verified original text 'feed the cat' is still present after canceling edit
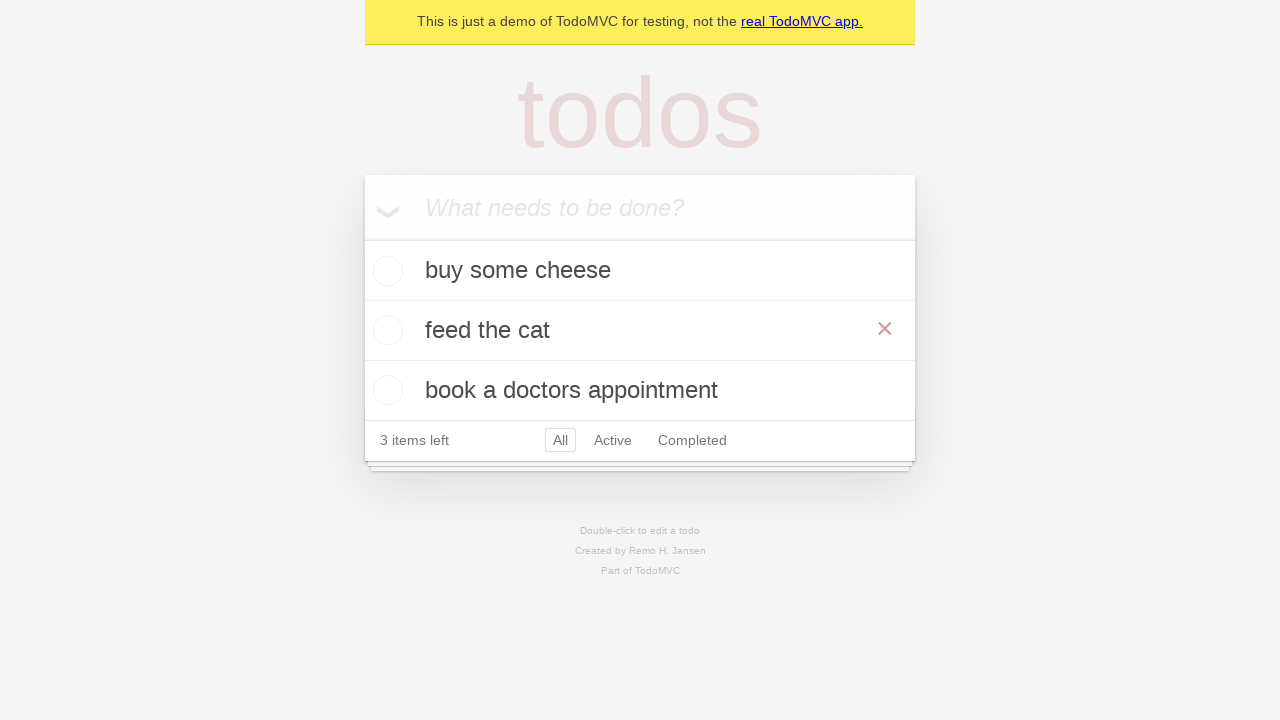

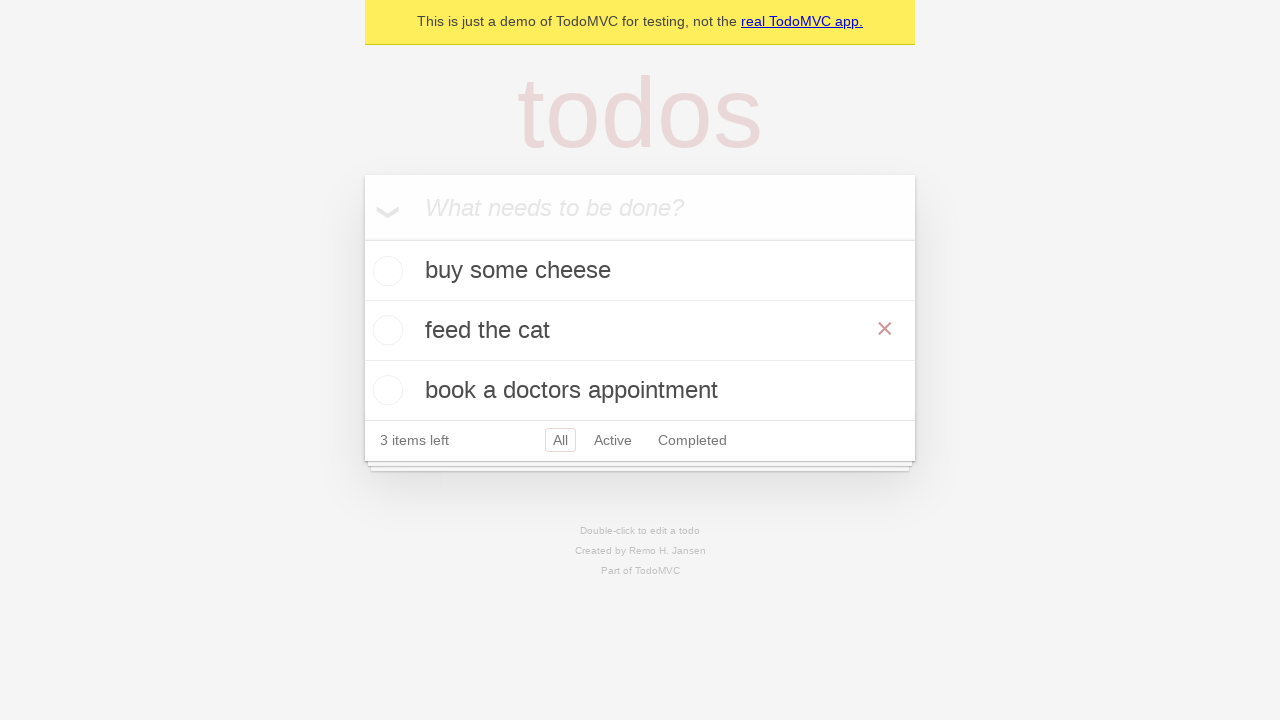